Navigates to a YouTube channel's videos page and clicks on the first video title to open it

Starting URL: https://www.youtube.com/c/KalleHallden/videos

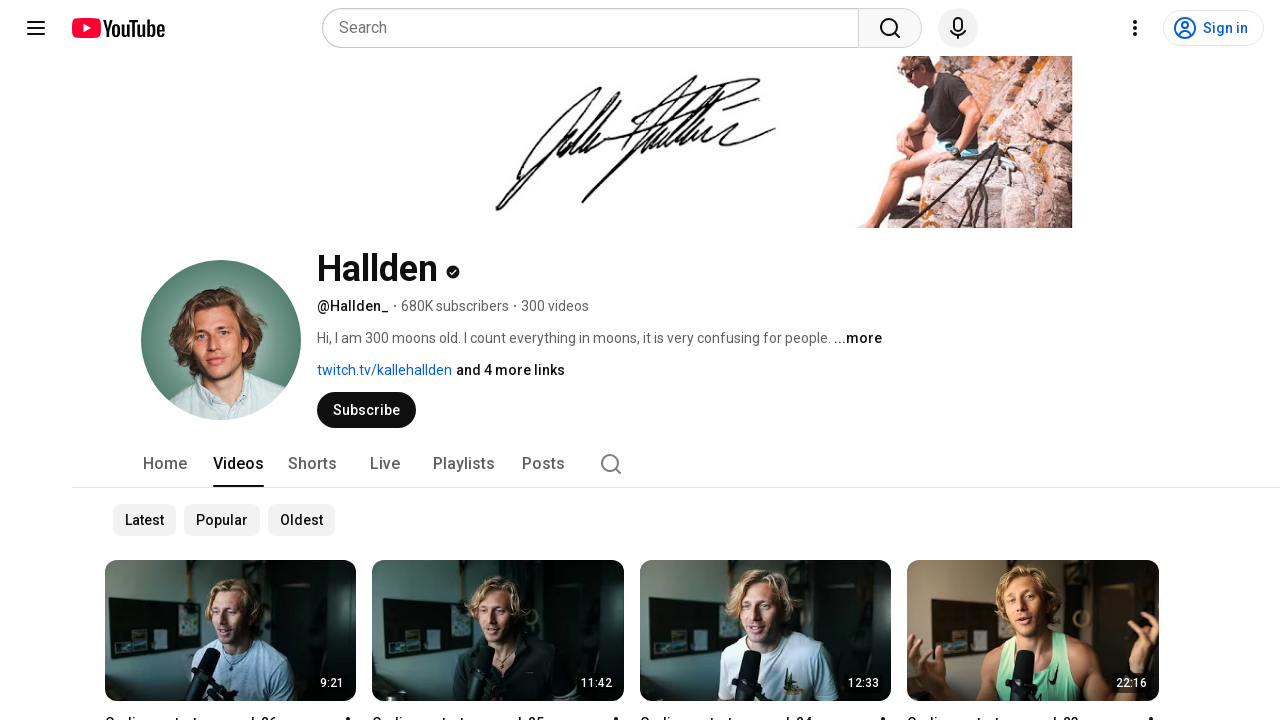

Navigated to Kalle Hallden's YouTube channel videos page
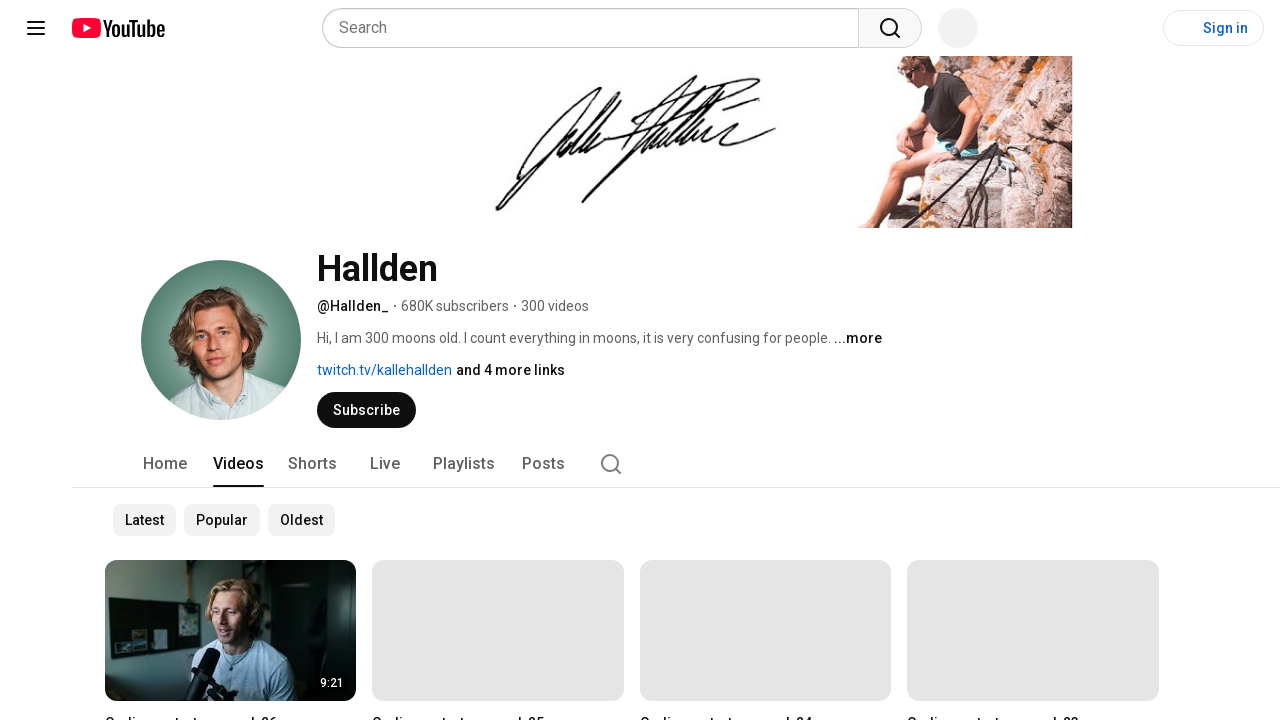

Video titles loaded on the channel page
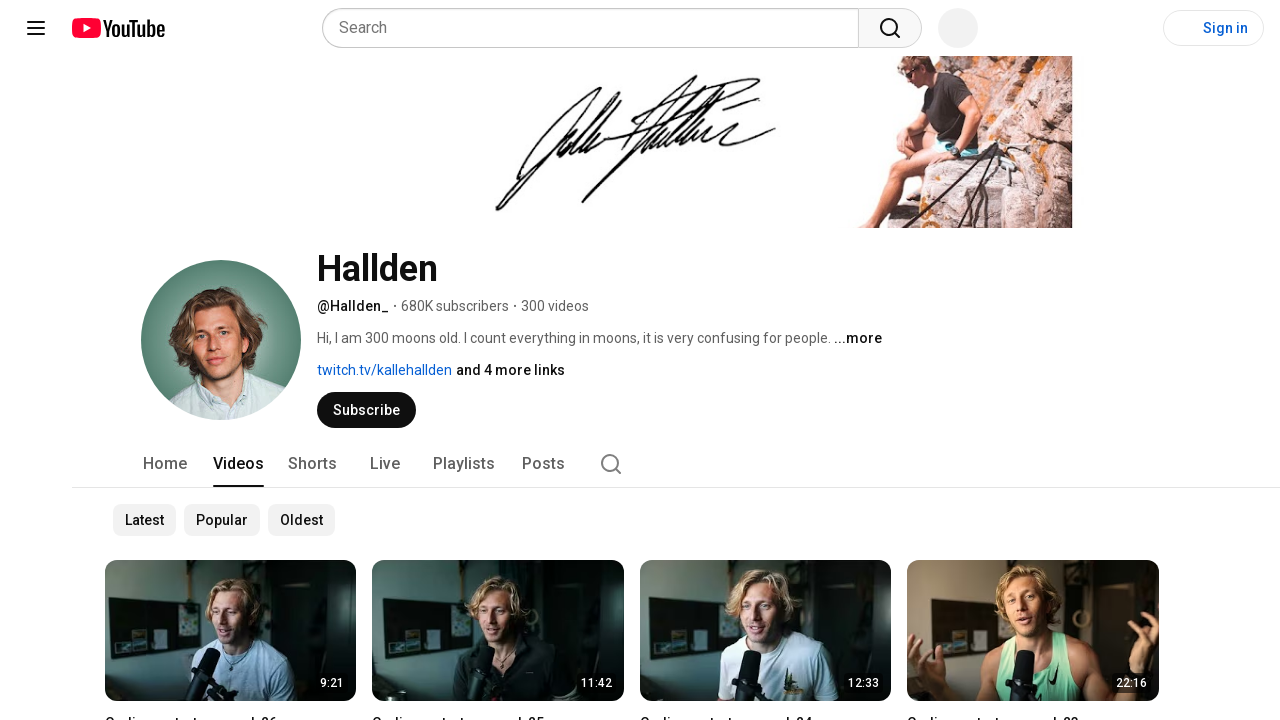

Clicked on the first video title to open it at (191, 710) on #video-title
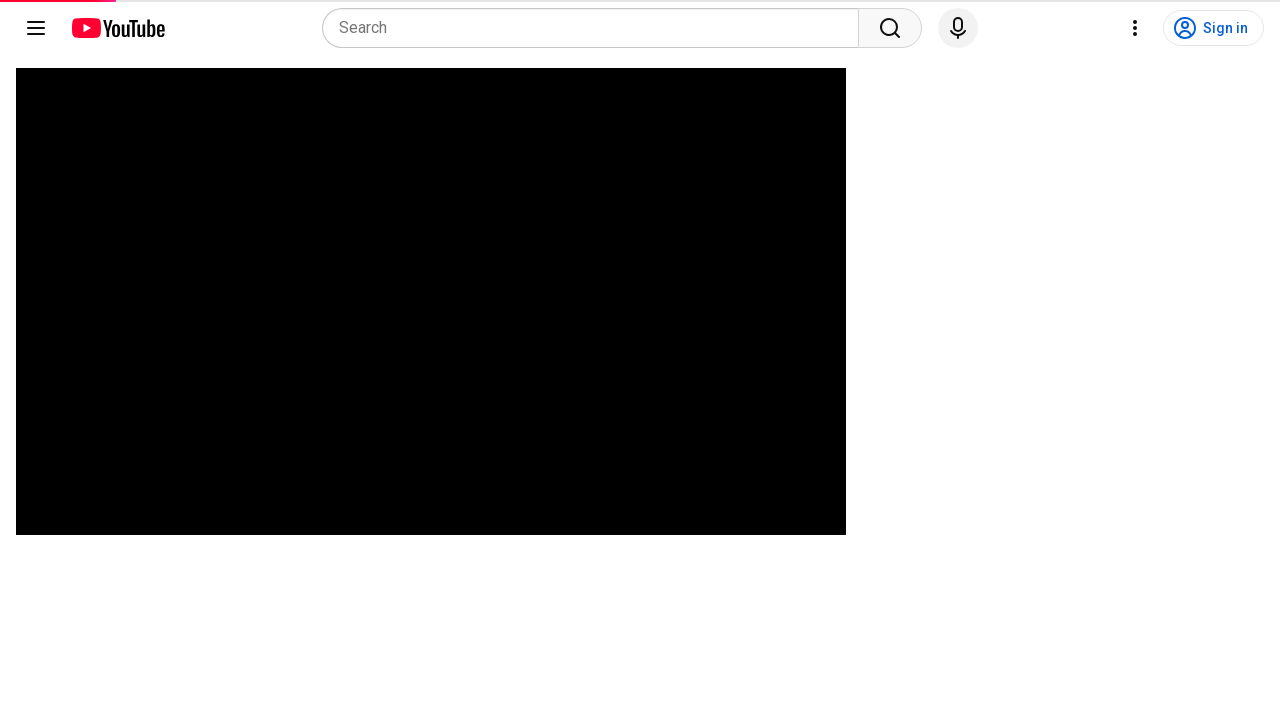

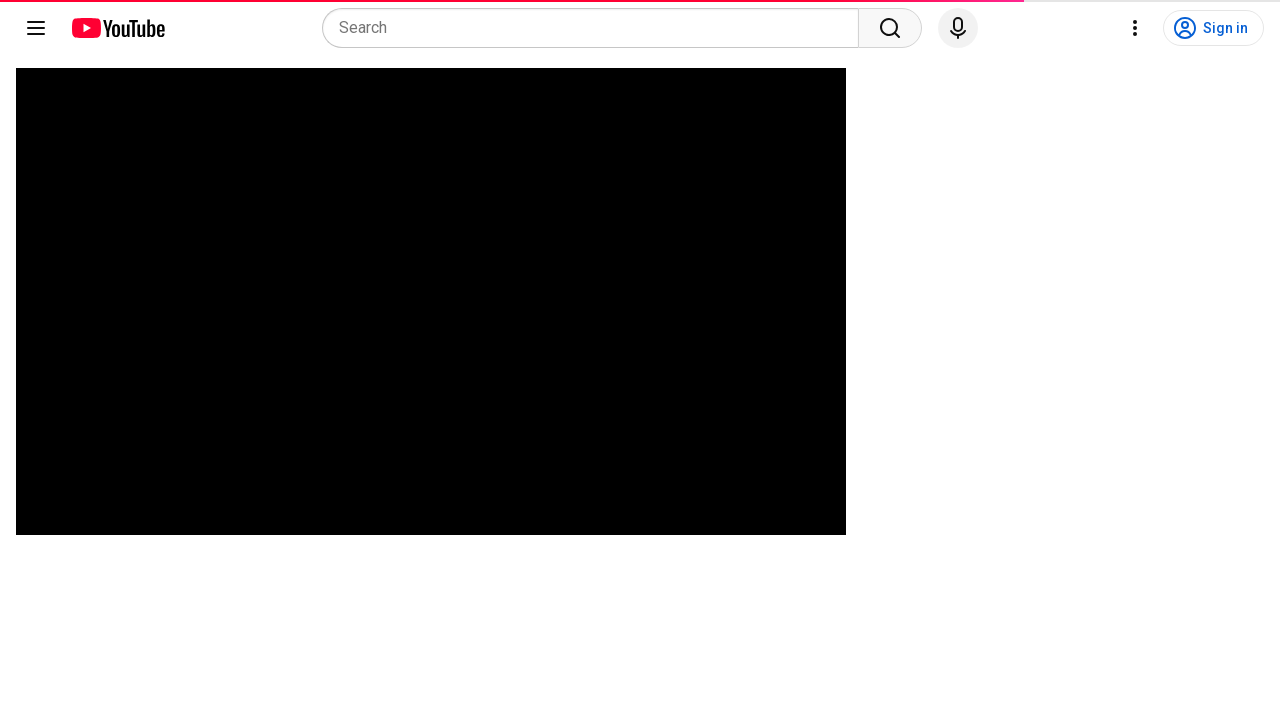